Tests double-click functionality by locating and double-clicking a button element that triggers an alert message

Starting URL: https://selenium08.blogspot.com/2019/11/double-click.html

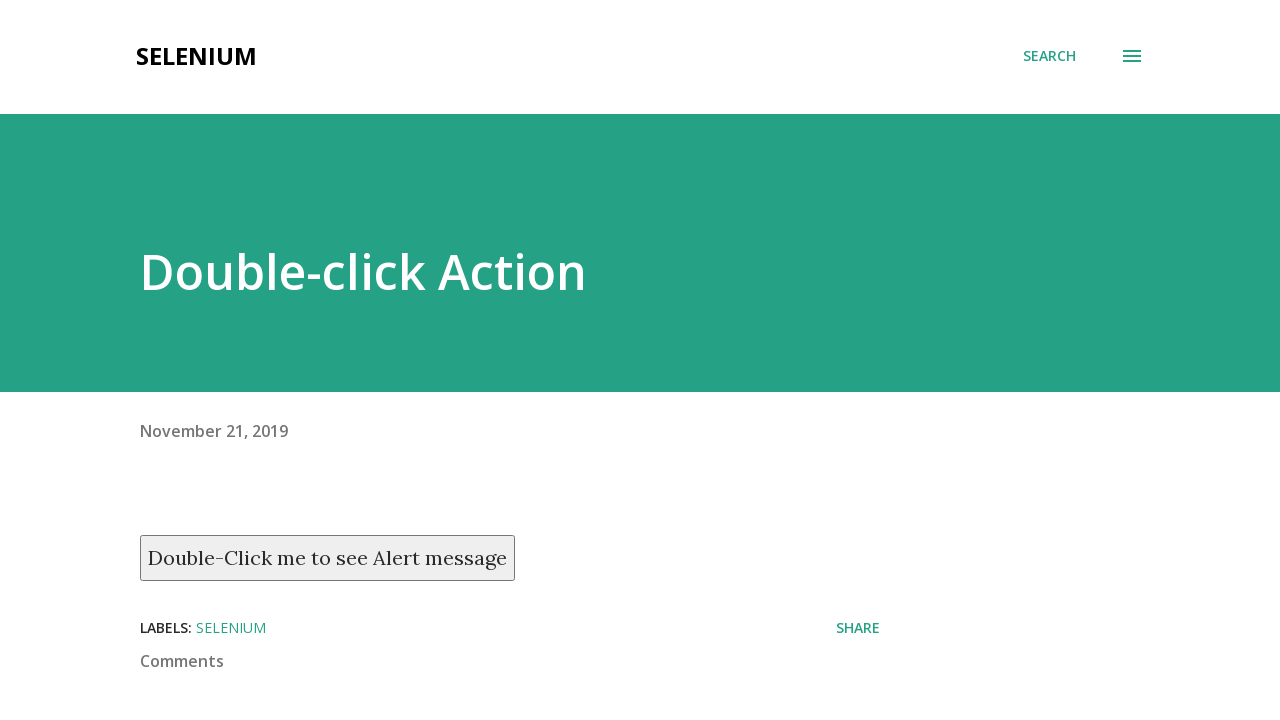

Located the double-click button element
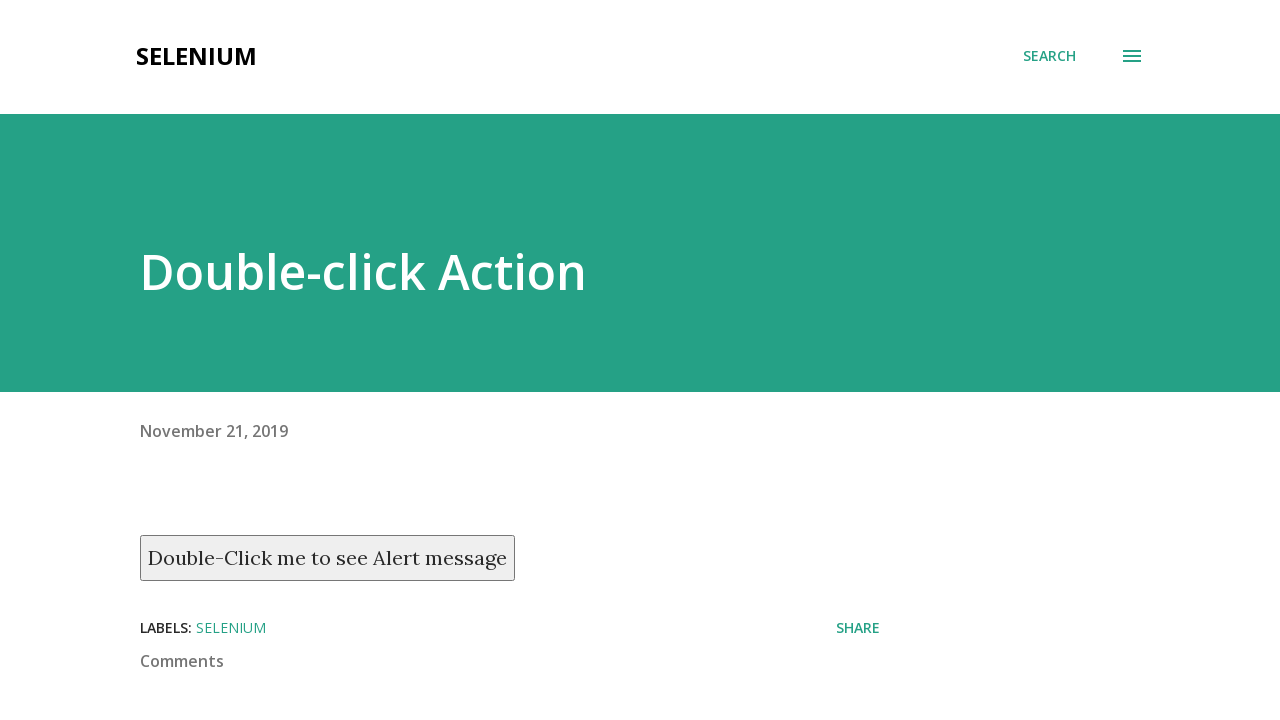

Double-clicked the button to trigger alert at (328, 558) on xpath=//button[text()='Double-Click me to see Alert message']
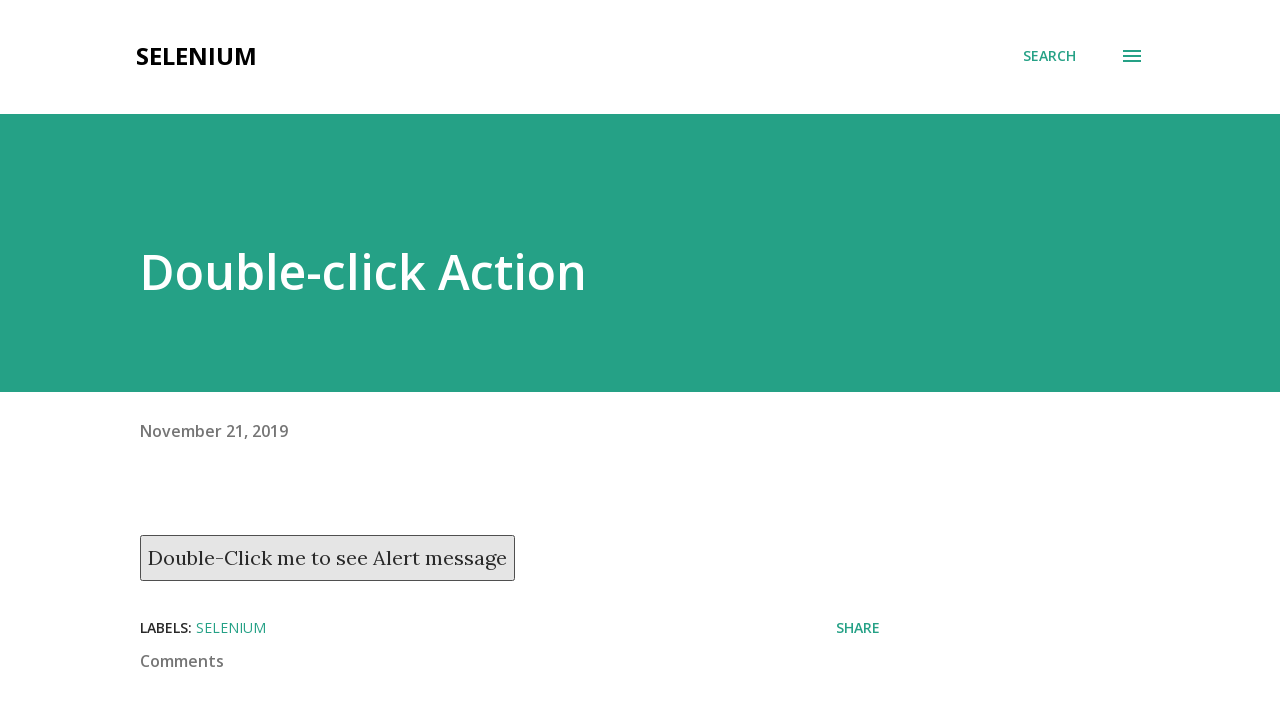

Set up alert handler to accept dialog
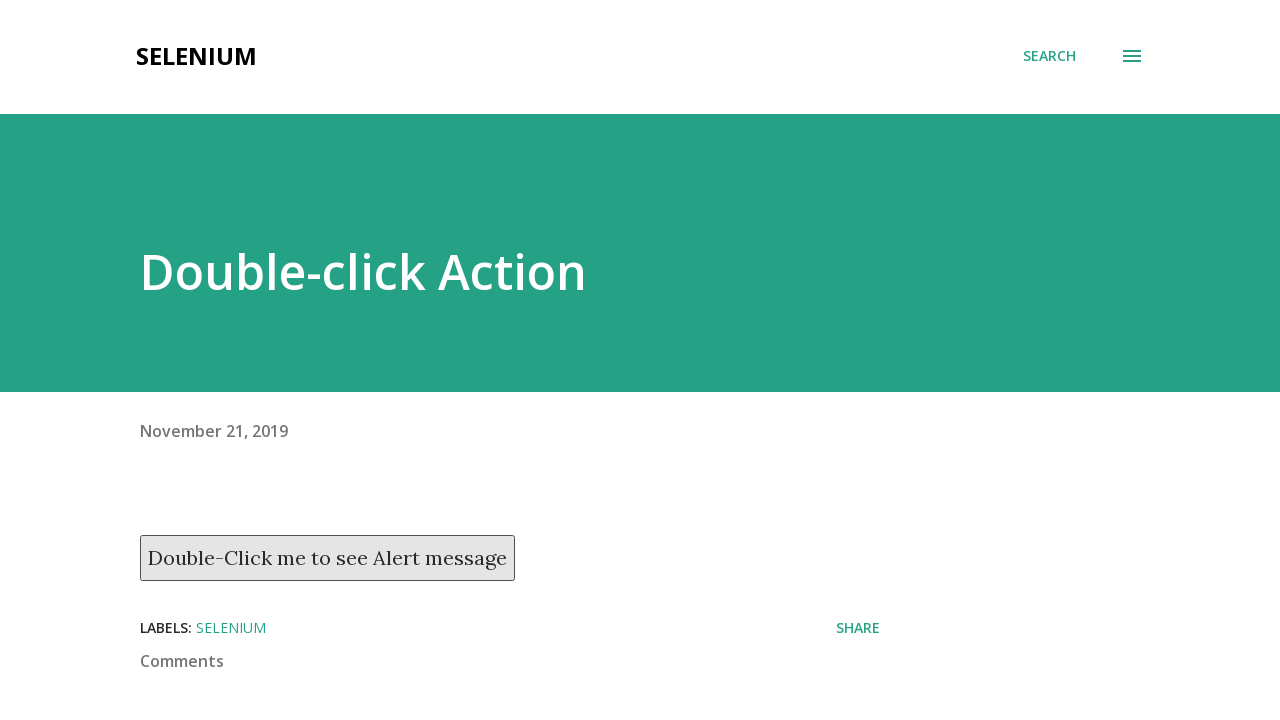

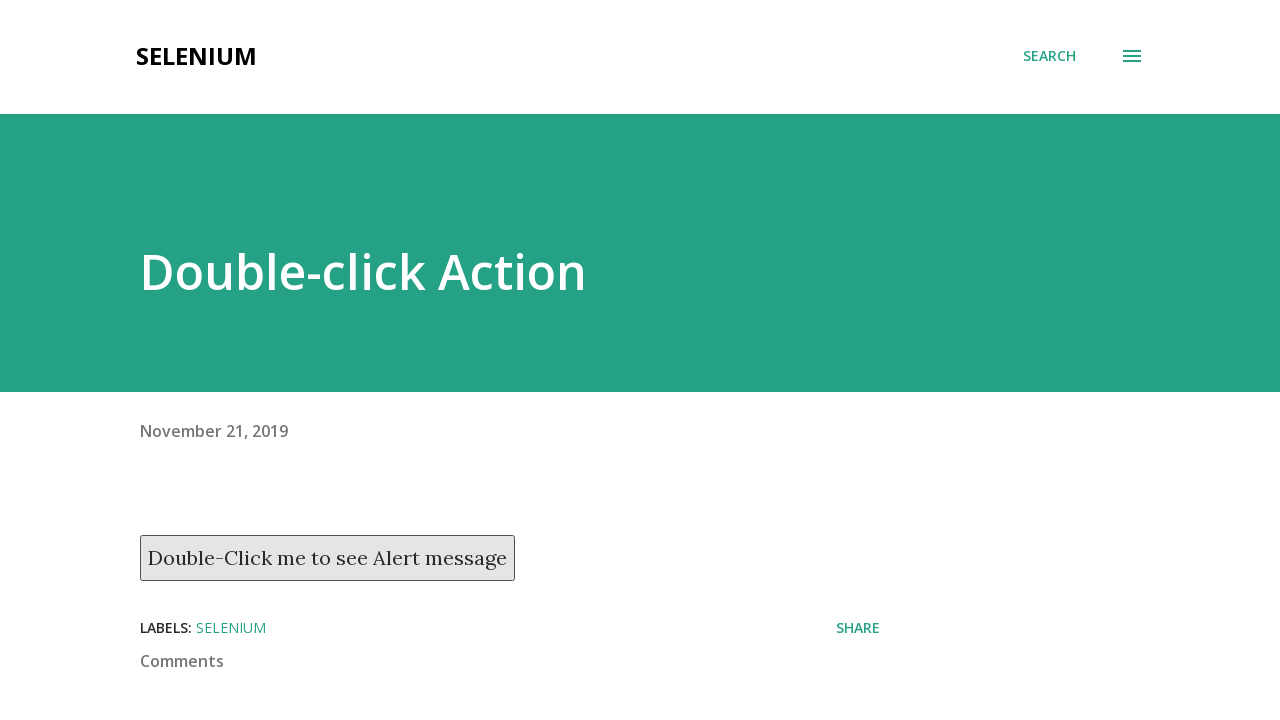